Tests double-click functionality on W3Schools demo page by clearing a field, entering text, and double-clicking a button to copy the text

Starting URL: https://www.w3schools.com/tags/tryit.asp?filename=tryhtml5_ev_ondblclick3

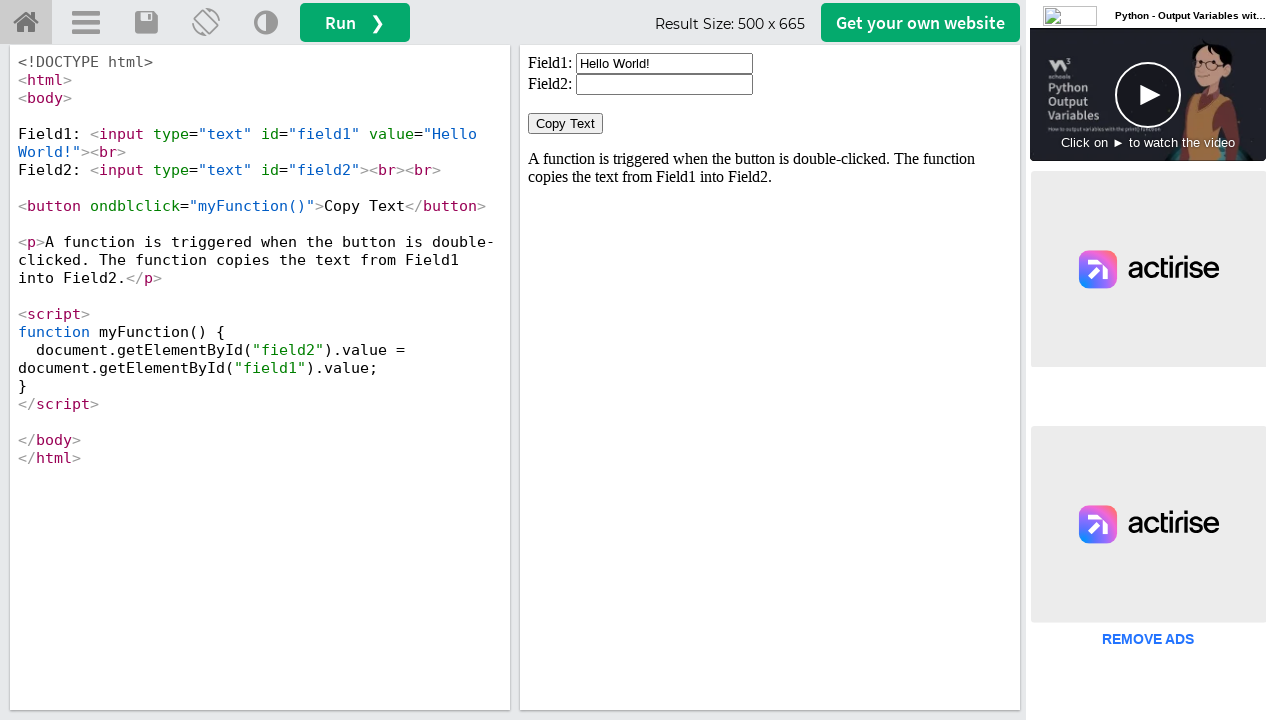

Located iframe containing the demo
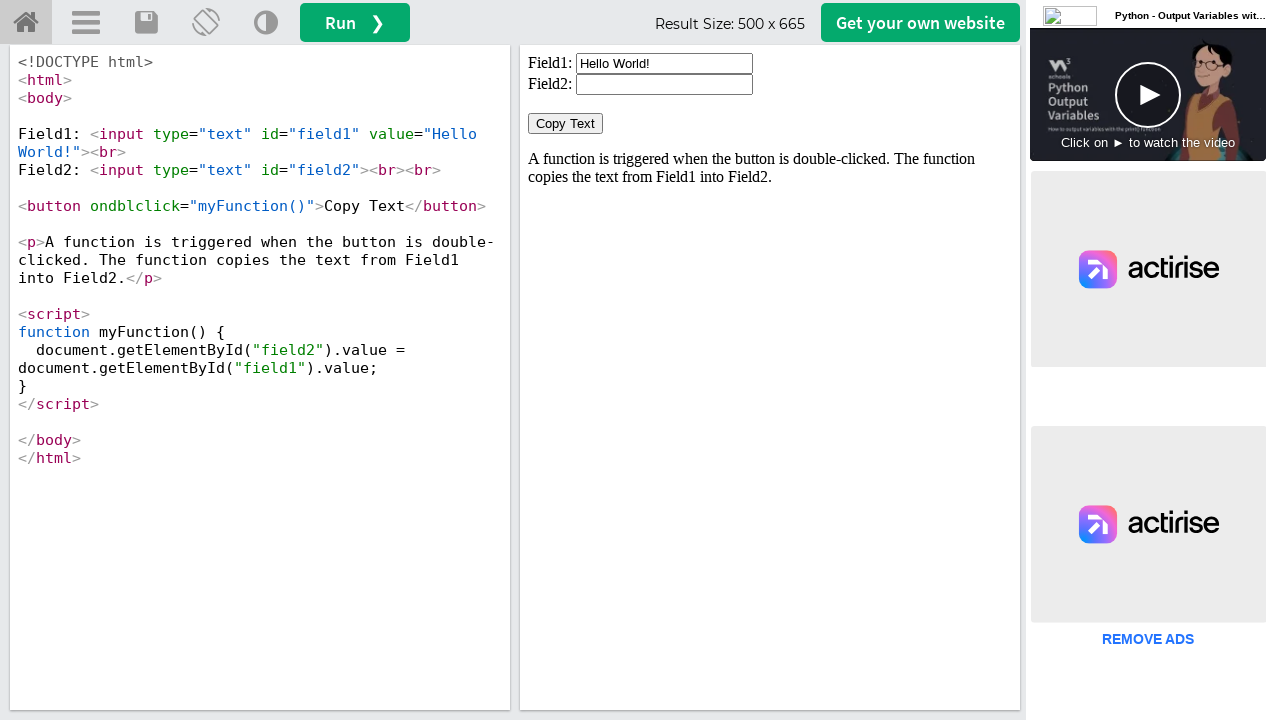

Cleared the text field on iframe[name='iframeResult'] >> internal:control=enter-frame >> #field1
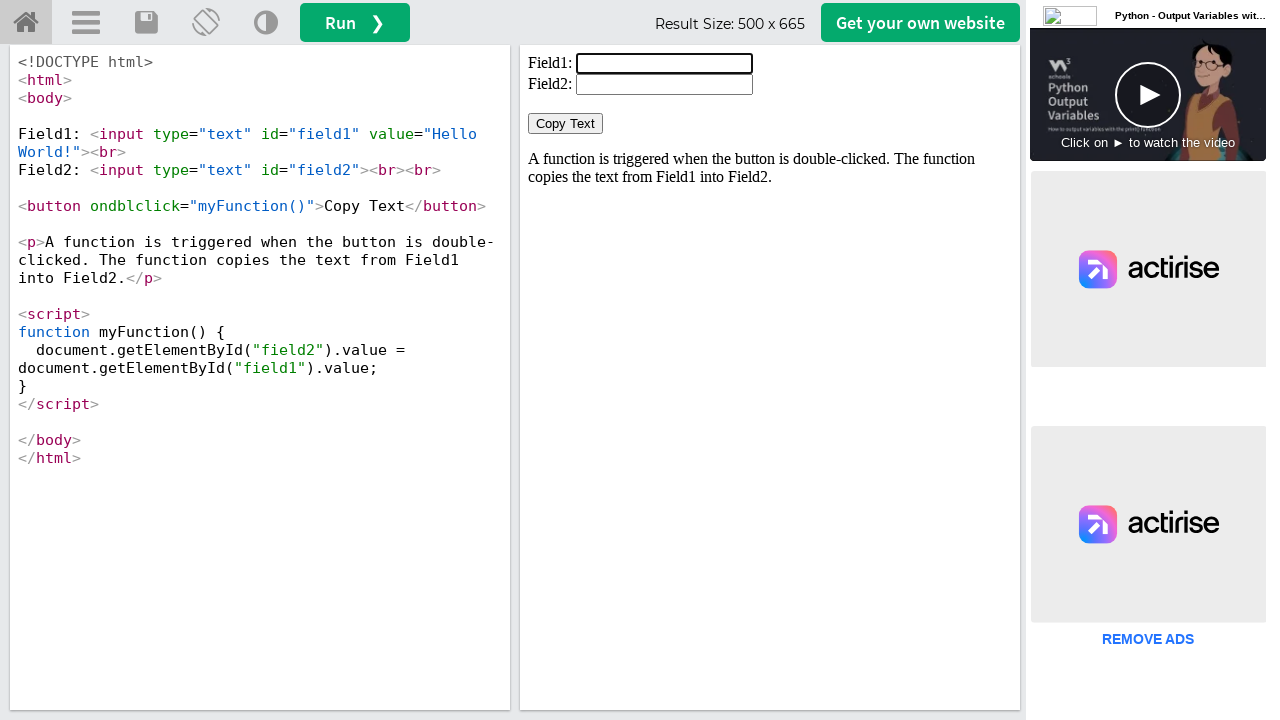

Entered 'Rainbow' into the text field on iframe[name='iframeResult'] >> internal:control=enter-frame >> #field1
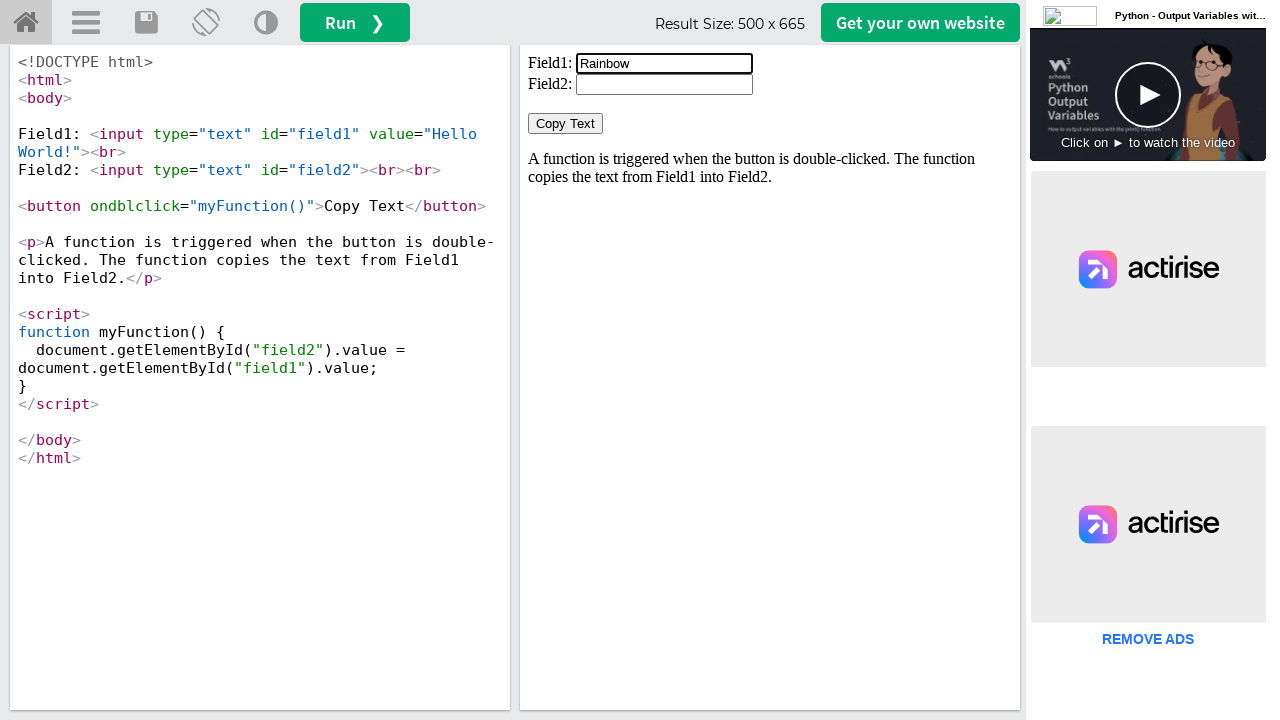

Double-clicked the Copy Text button to copy the text at (566, 124) on iframe[name='iframeResult'] >> internal:control=enter-frame >> button:has-text('
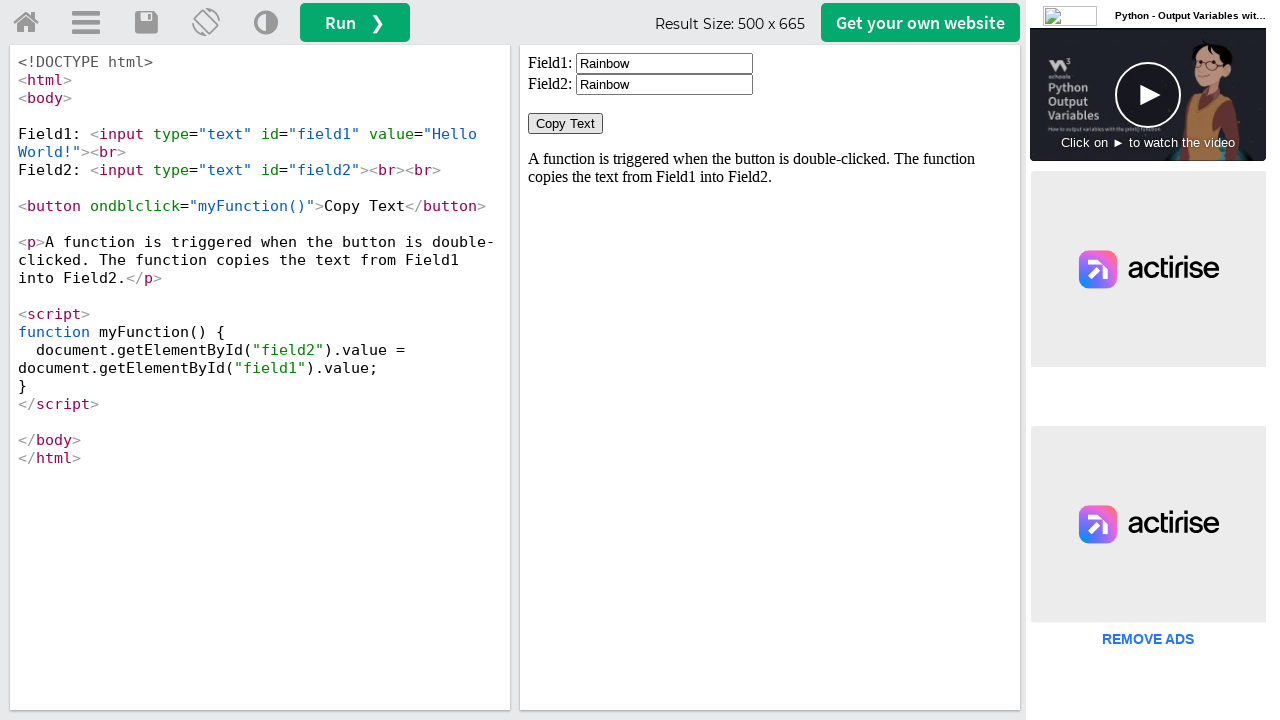

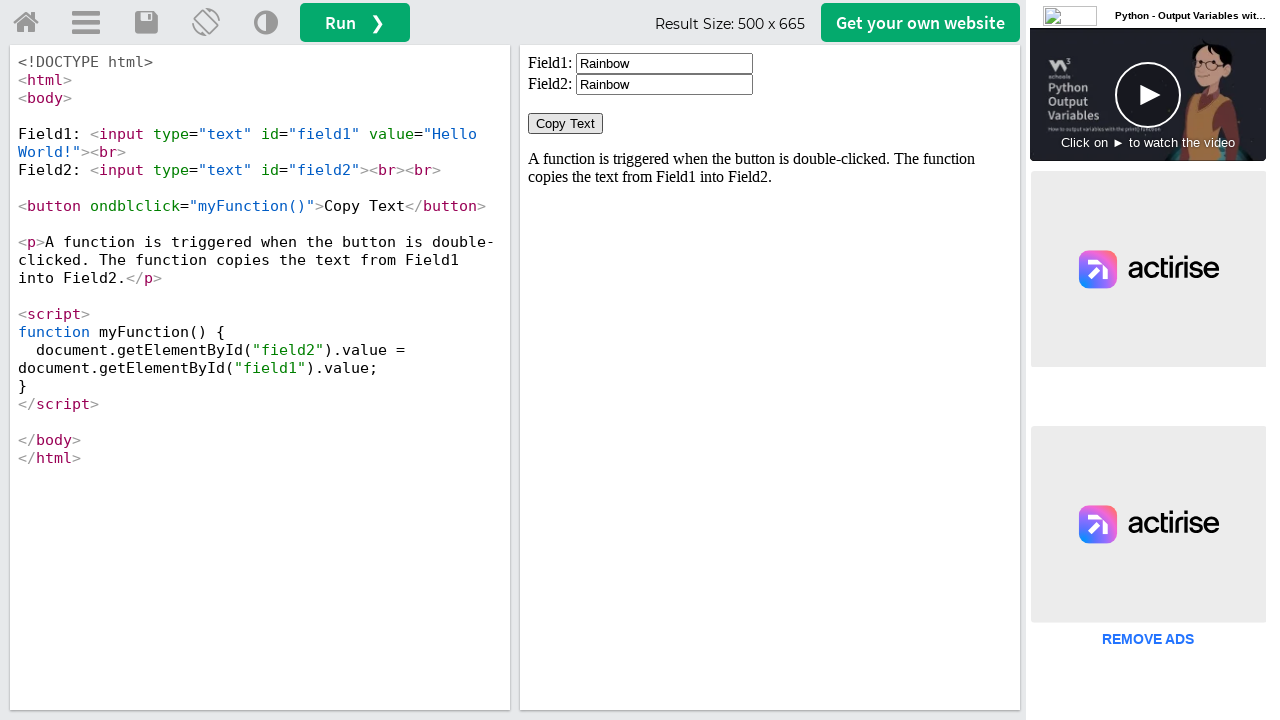